Tests the search functionality on the CODS website by entering a search query for a civil affairs bureau and submitting the search form.

Starting URL: https://www.cods.org.cn/

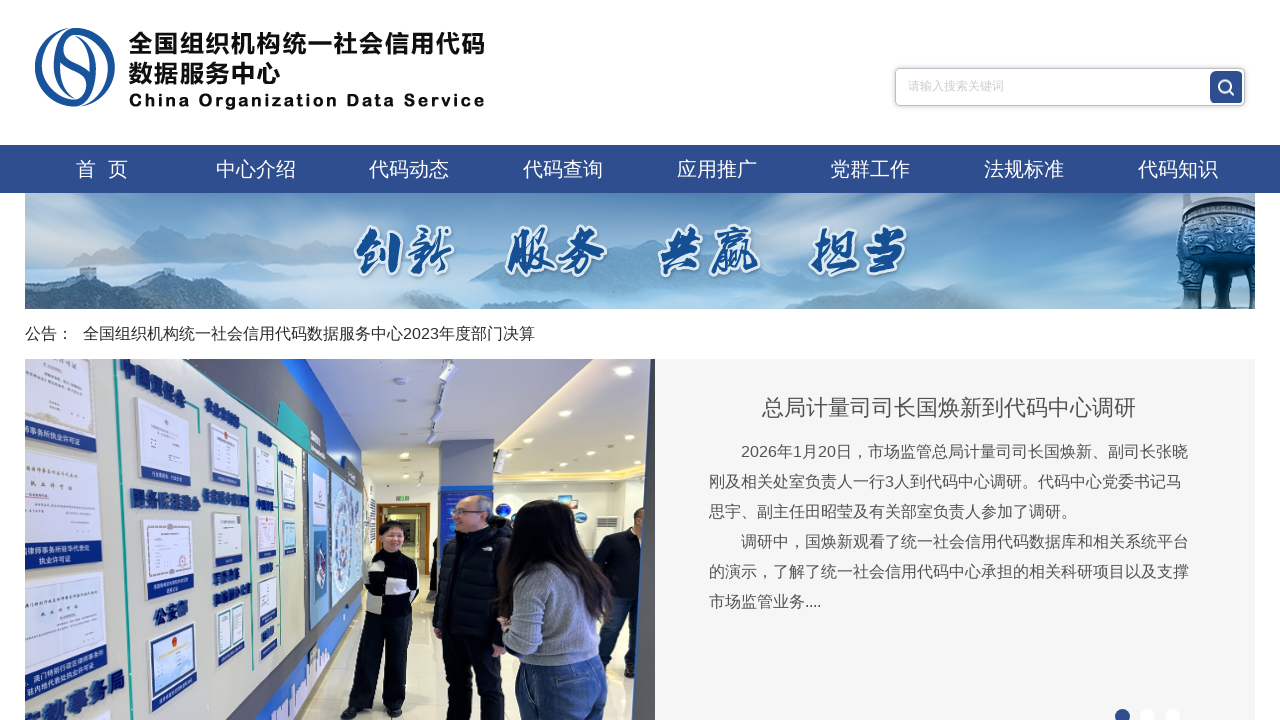

Filled search box with '长阳县民政局' (civil affairs bureau query) on #search
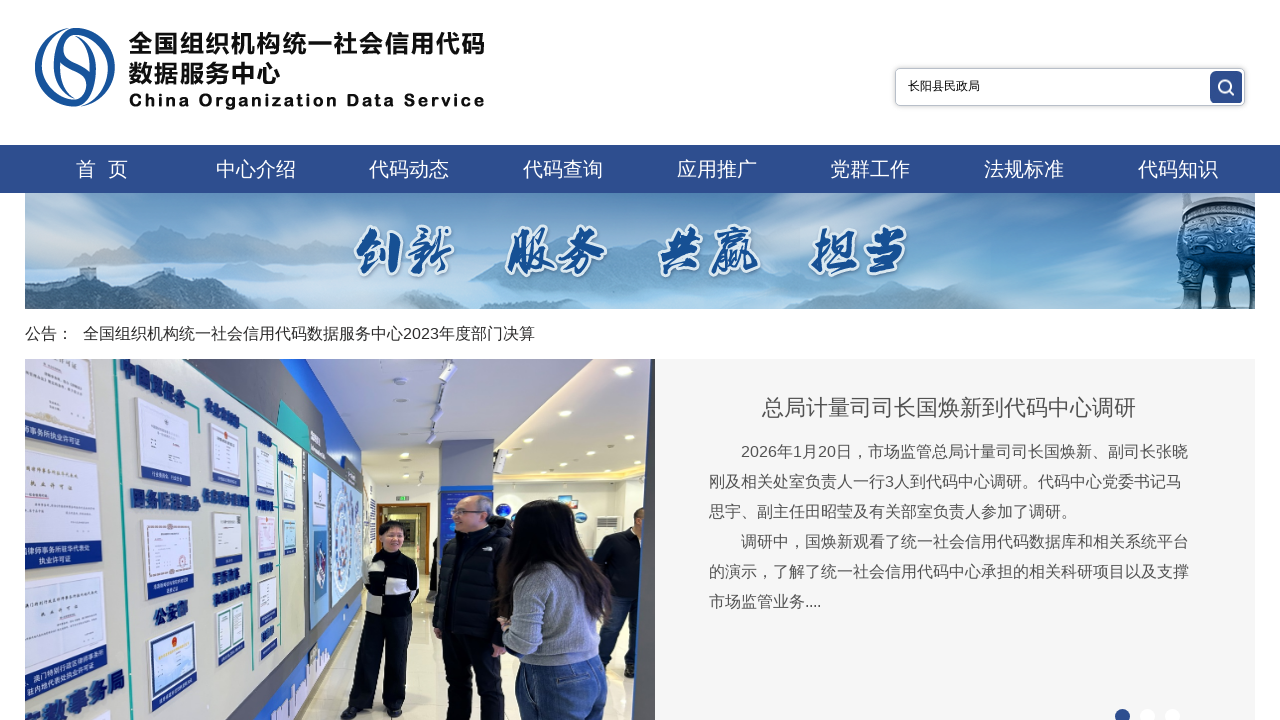

Search submit button appeared
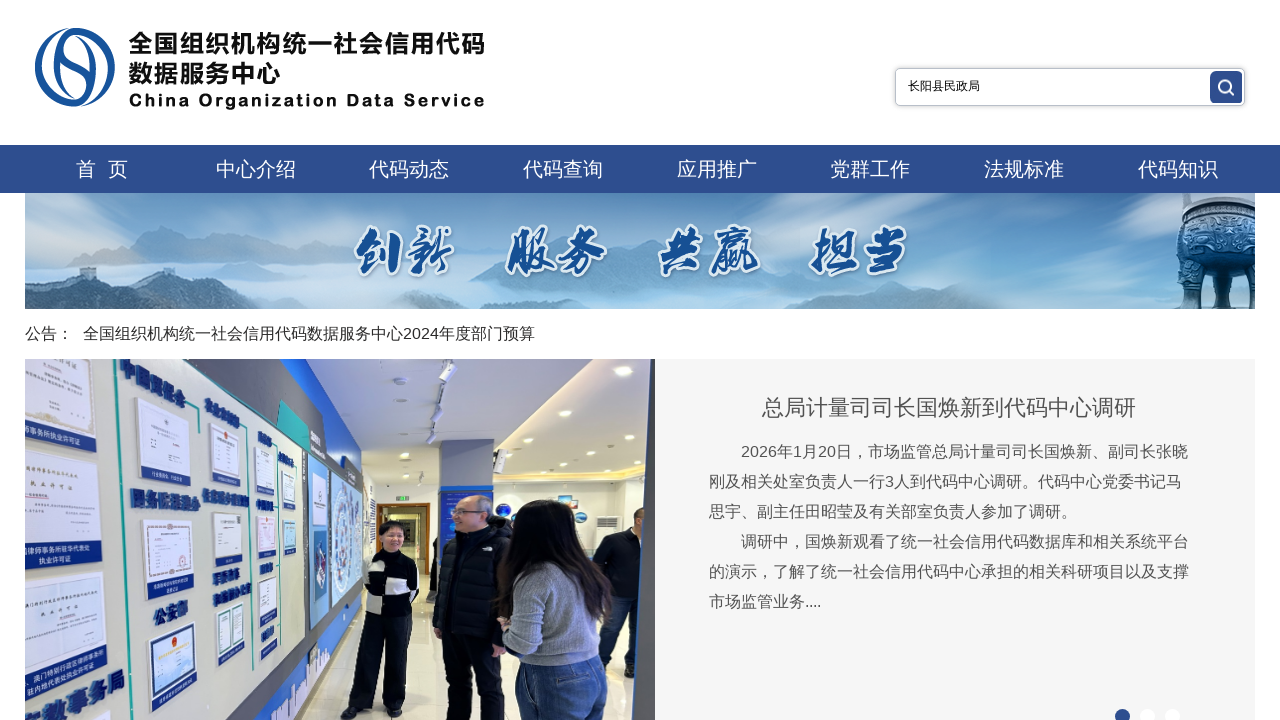

Clicked search submit button to execute search at (1226, 87) on .search-submit
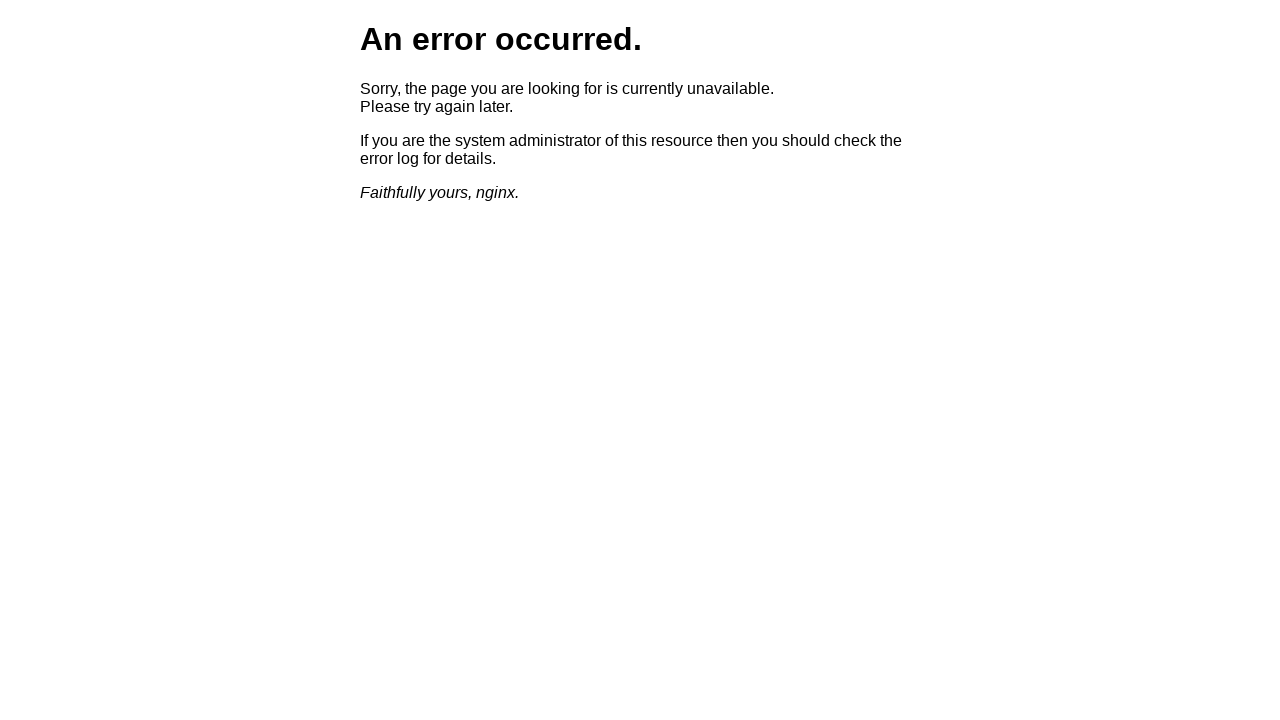

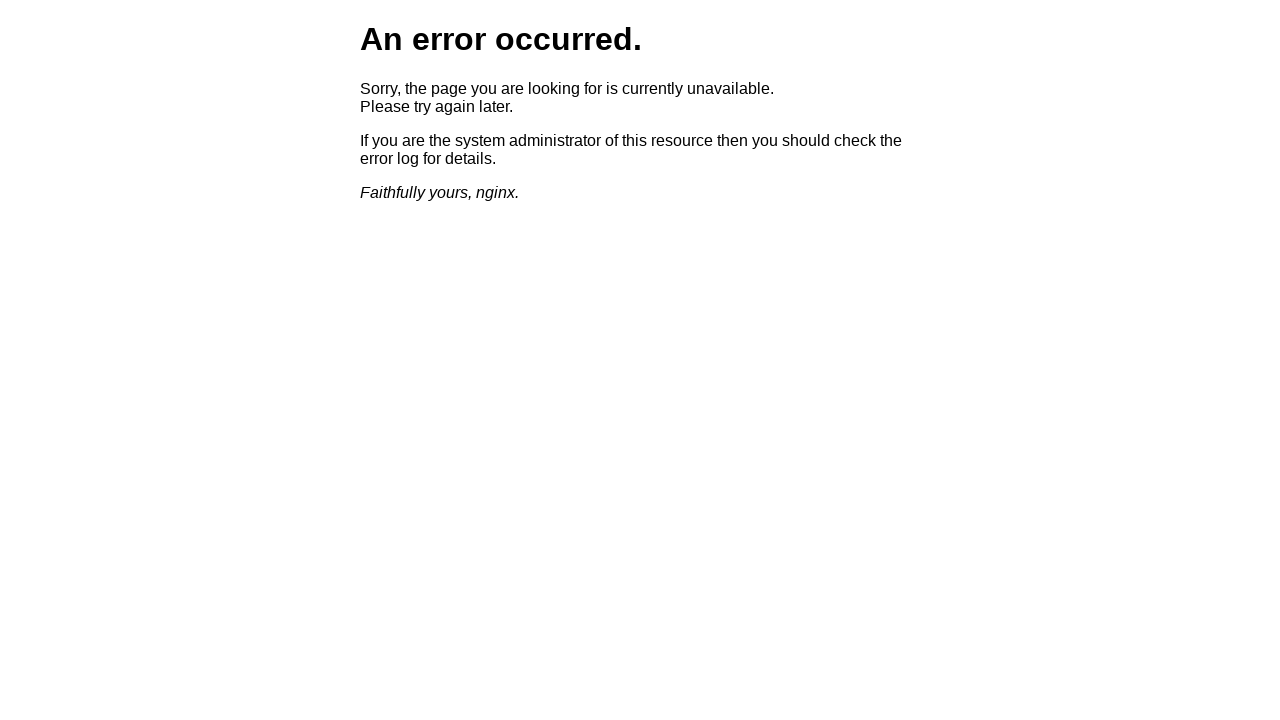